Tests the add/remove elements functionality by clicking the "Add Element" button and verifying that a new element appears on the page

Starting URL: http://the-internet.herokuapp.com/add_remove_elements/

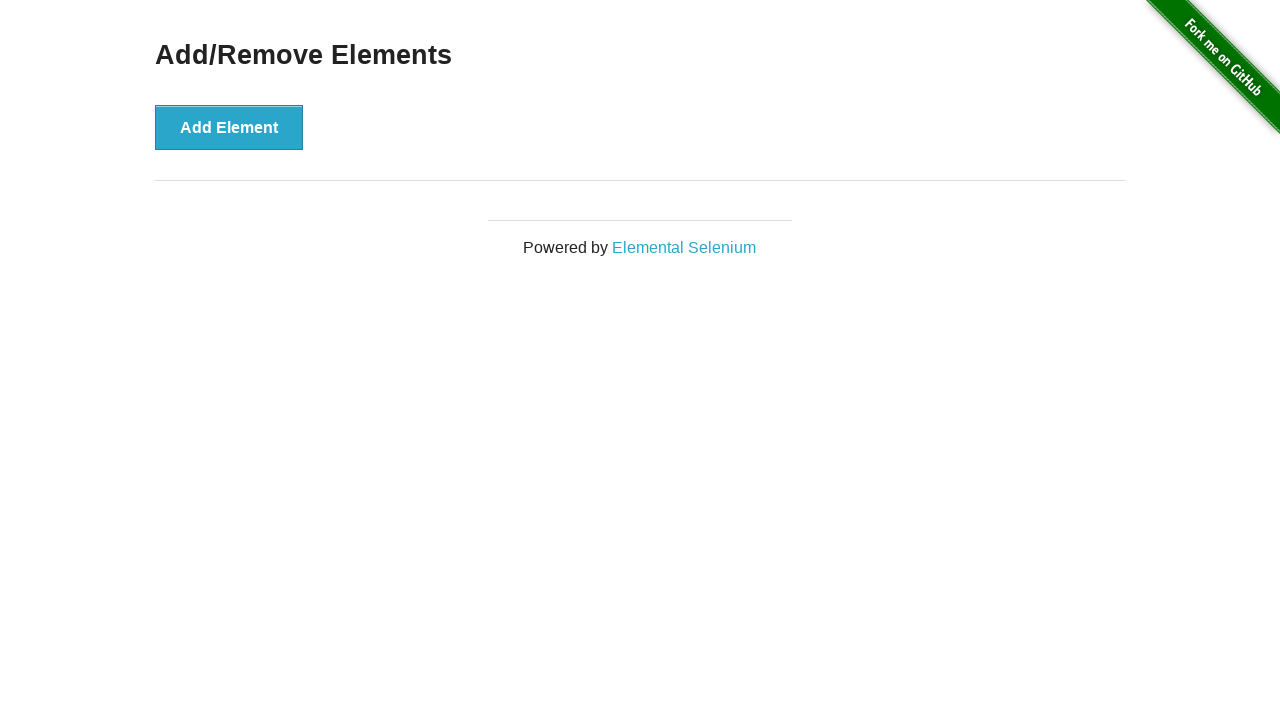

Clicked the 'Add Element' button at (229, 127) on button[onclick='addElement()']
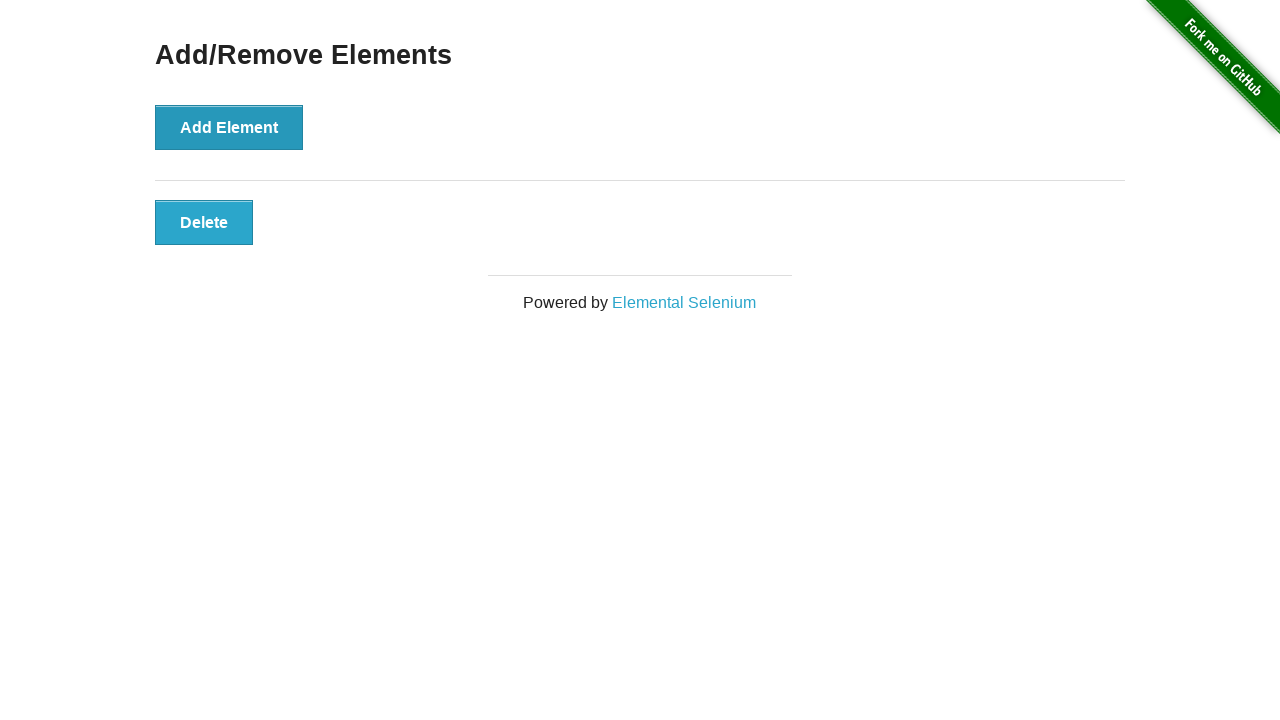

Verified that a new element was added to the page
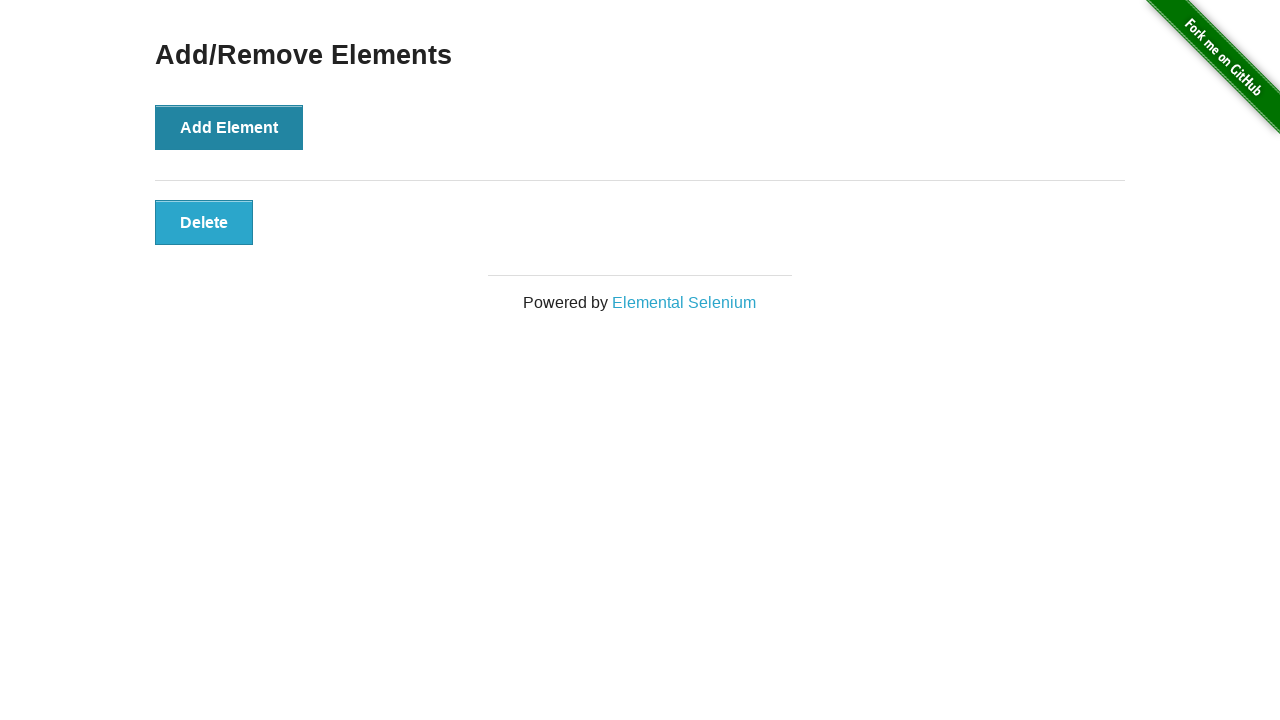

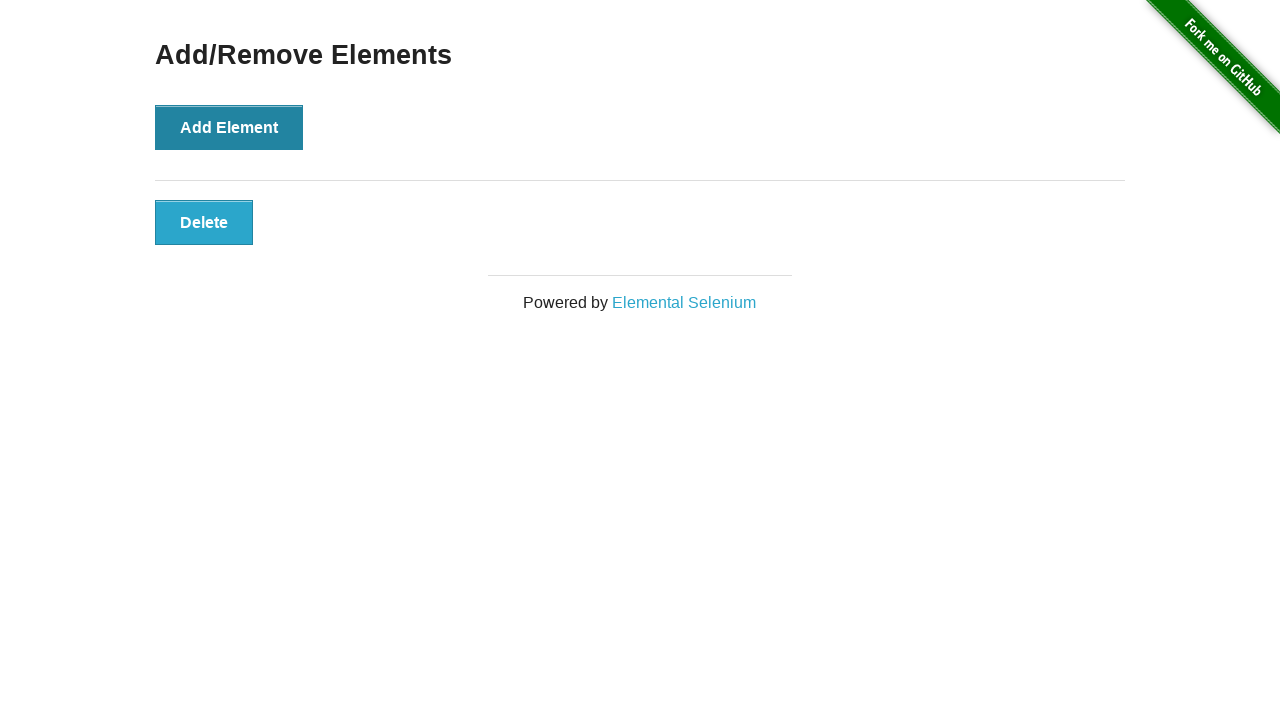